Tests HTTP status code links by clicking on different status codes (200, 301, 404, 500) and verifying the resulting URLs, then navigating back to the main page

Starting URL: https://the-internet.herokuapp.com/status_codes

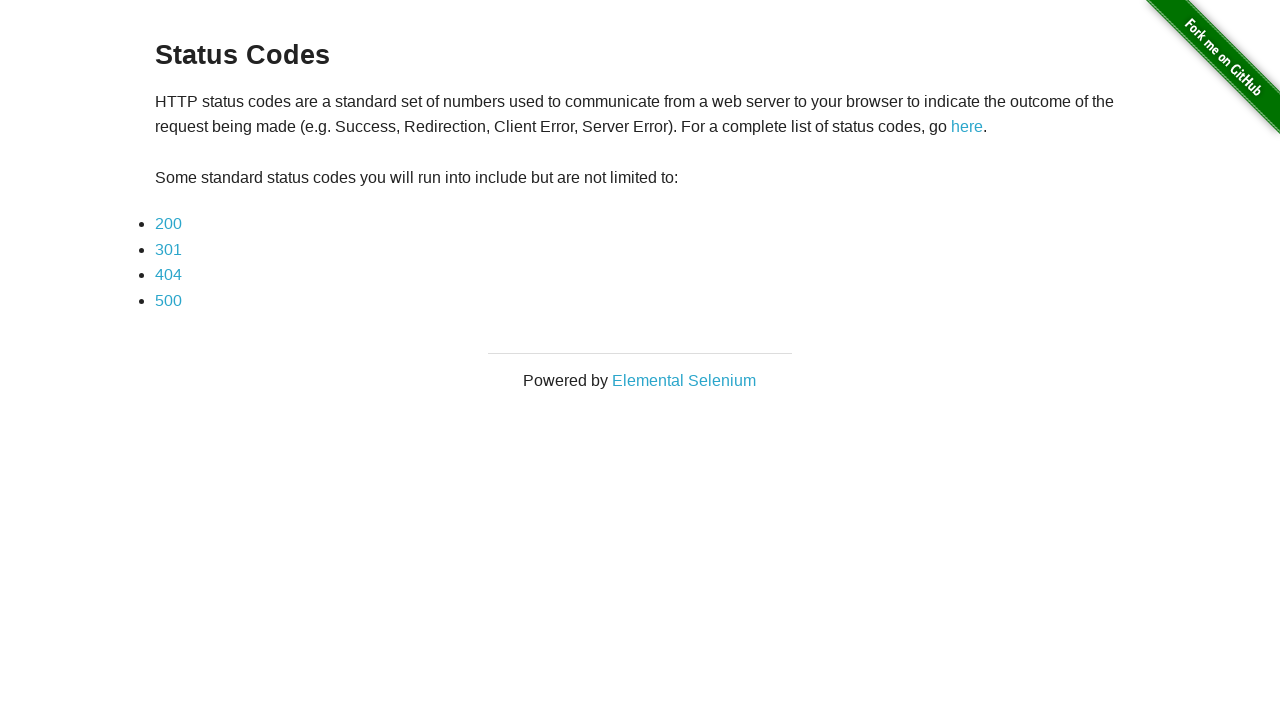

Retrieved type attribute from 200 status code link
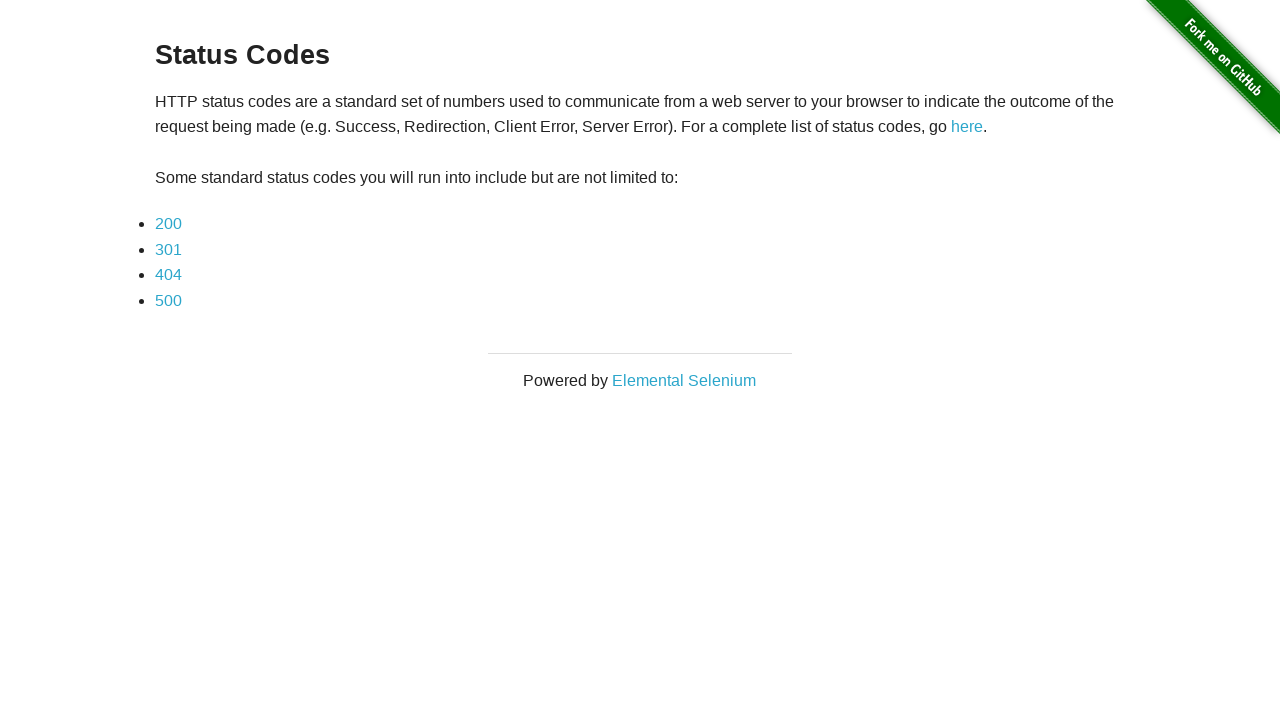

Clicked on 200 status code link at (168, 224) on a:has-text('200')
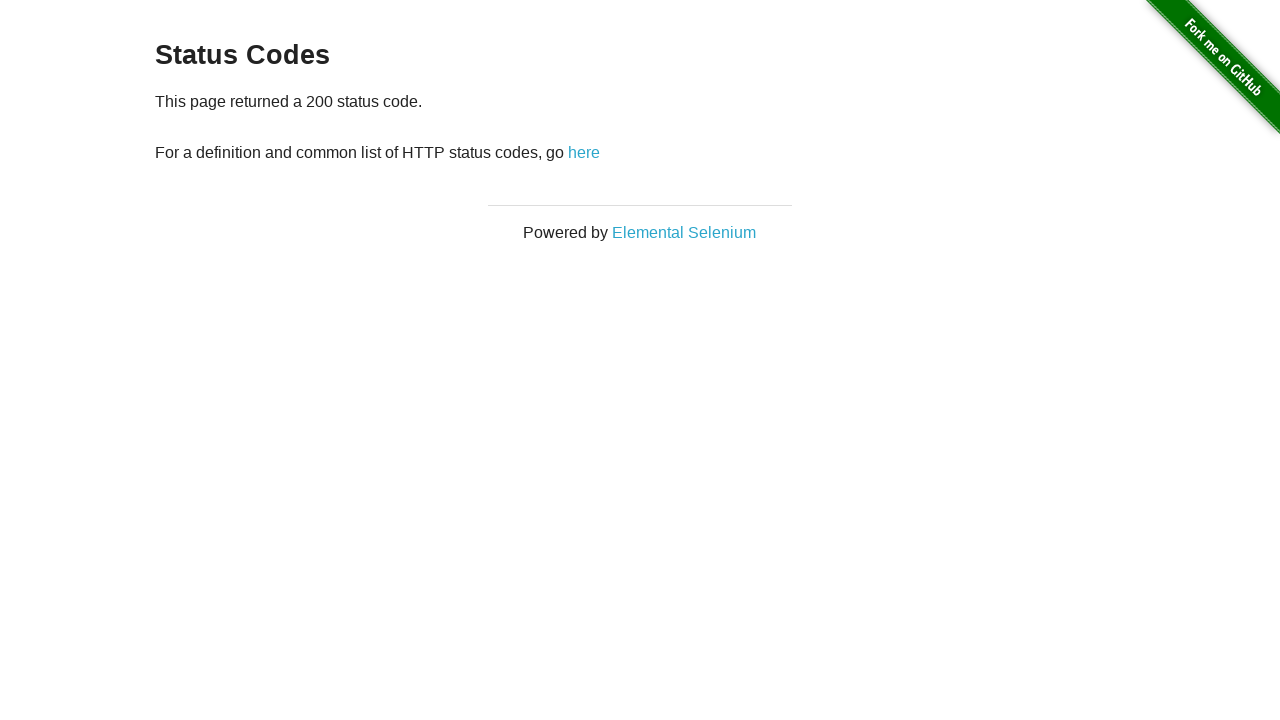

Verified URL is https://the-internet.herokuapp.com/status_codes/200
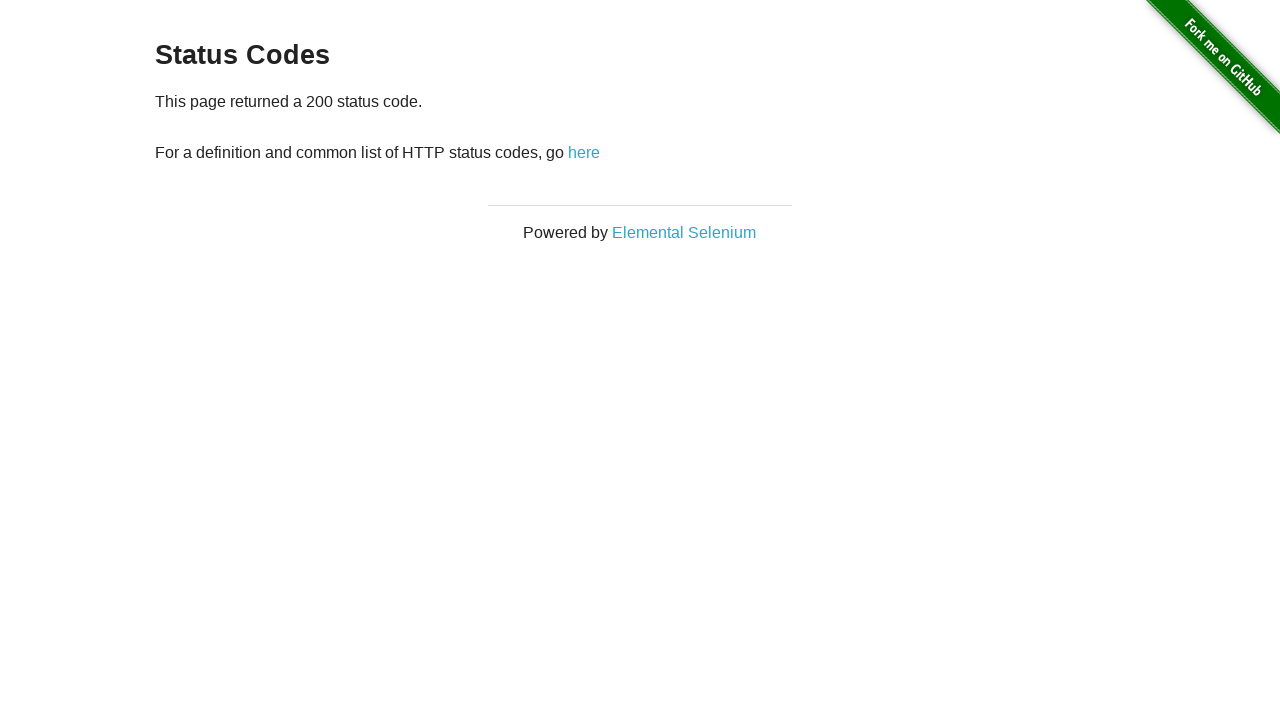

Navigated back to status codes page
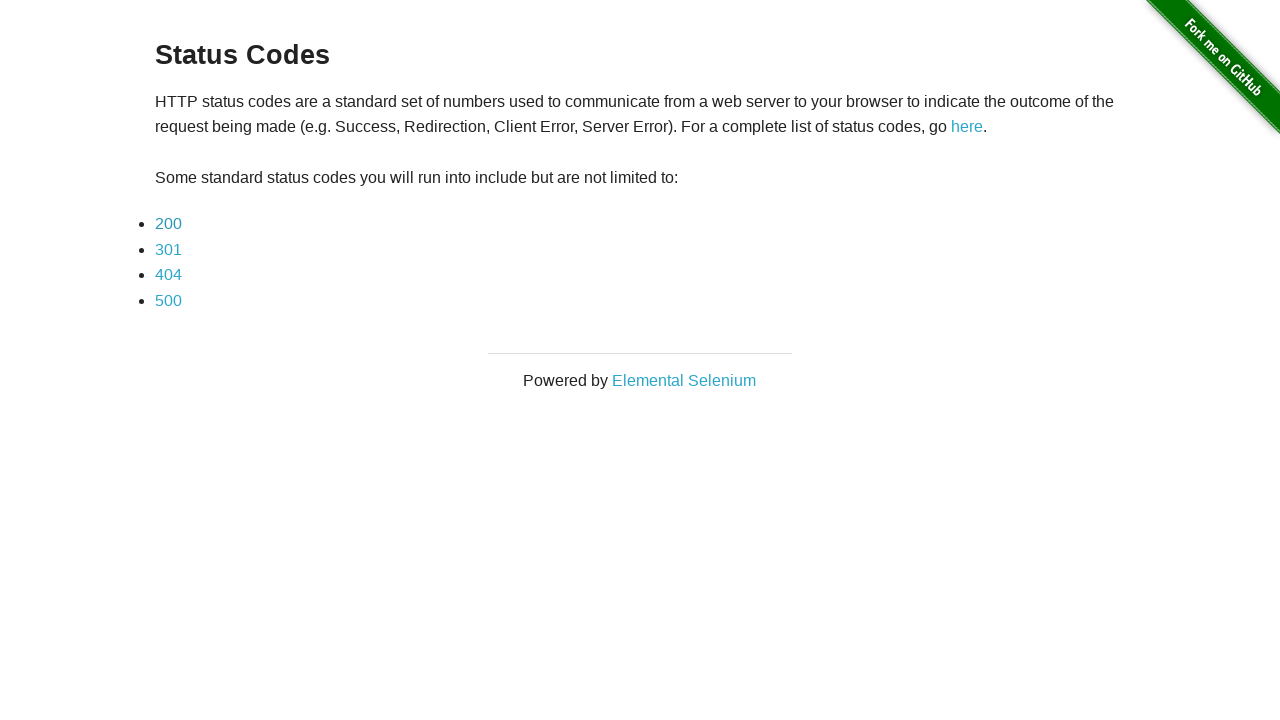

Clicked on 301 status code link at (168, 249) on a:has-text('301')
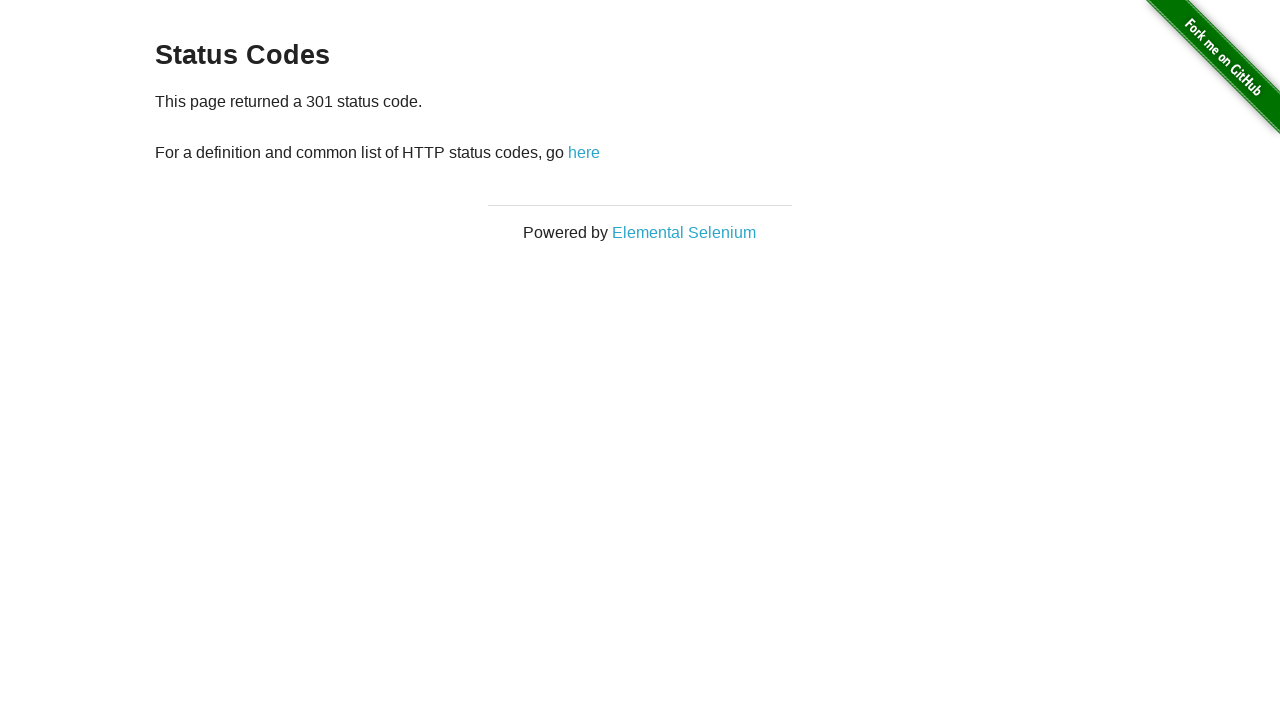

Verified URL is https://the-internet.herokuapp.com/status_codes/301
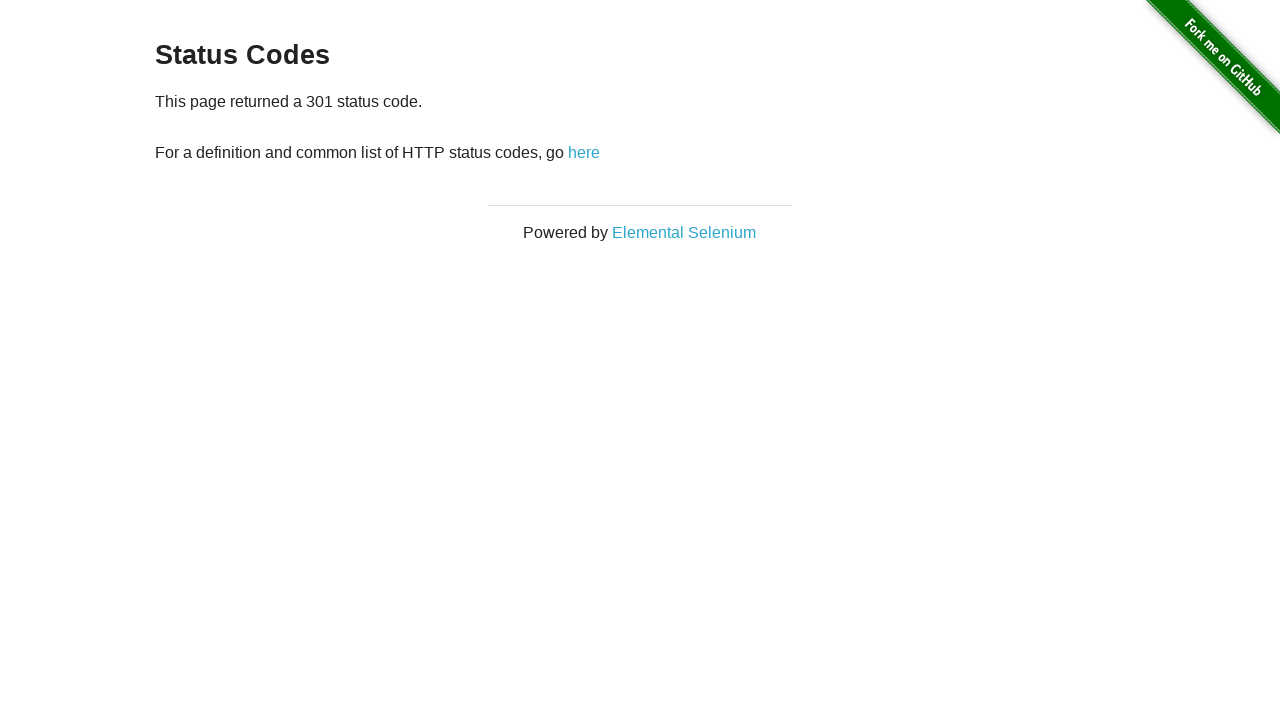

Navigated back to status codes page
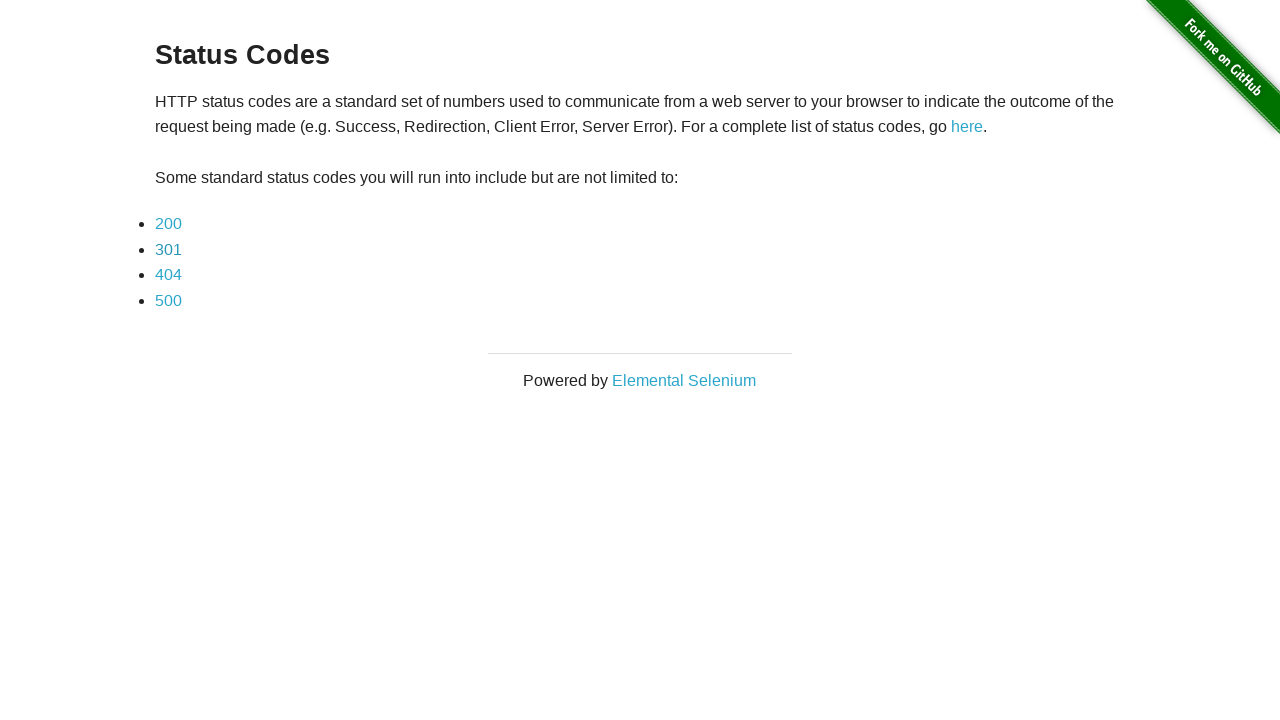

Clicked on 404 status code link at (168, 275) on a:has-text('404')
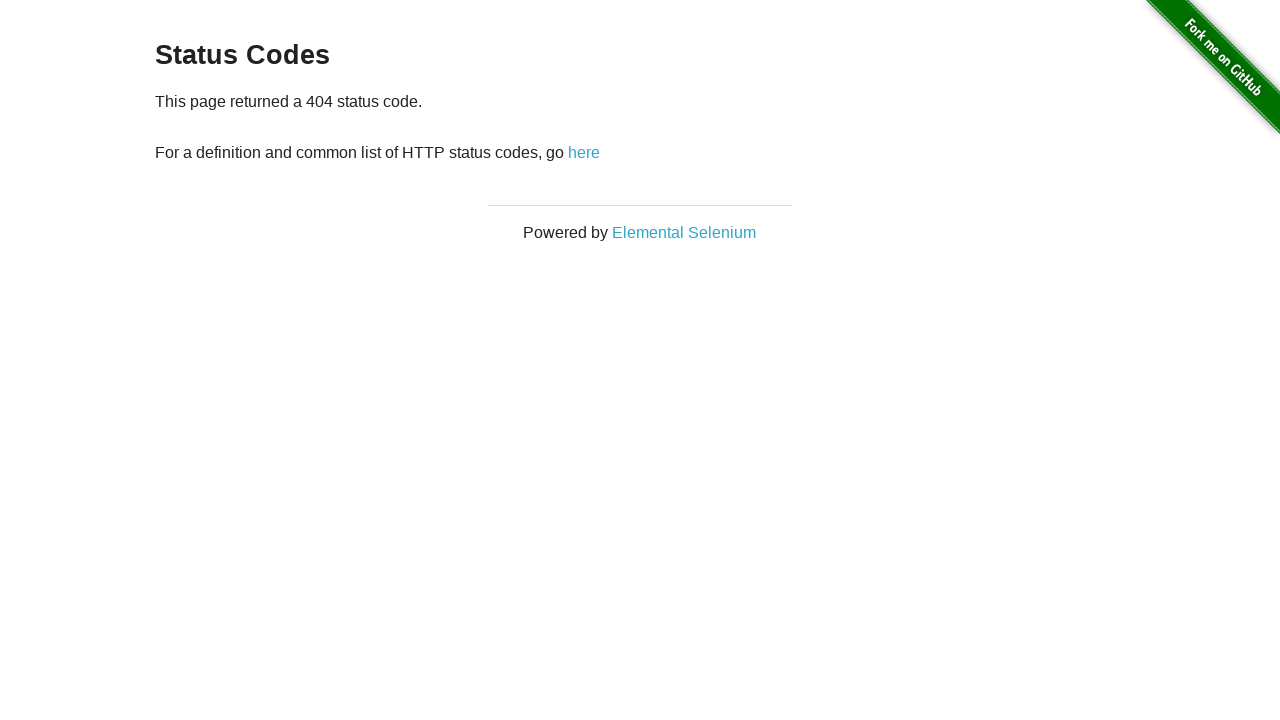

Verified URL is https://the-internet.herokuapp.com/status_codes/404
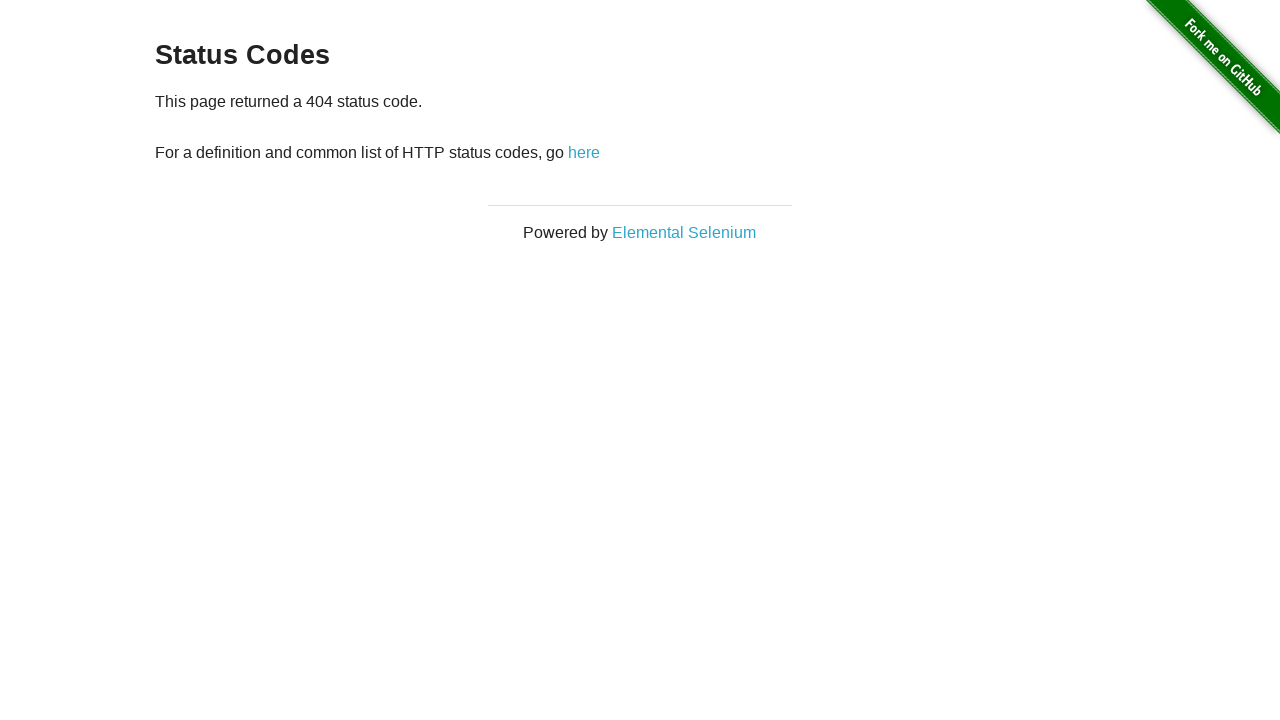

Navigated back to status codes page
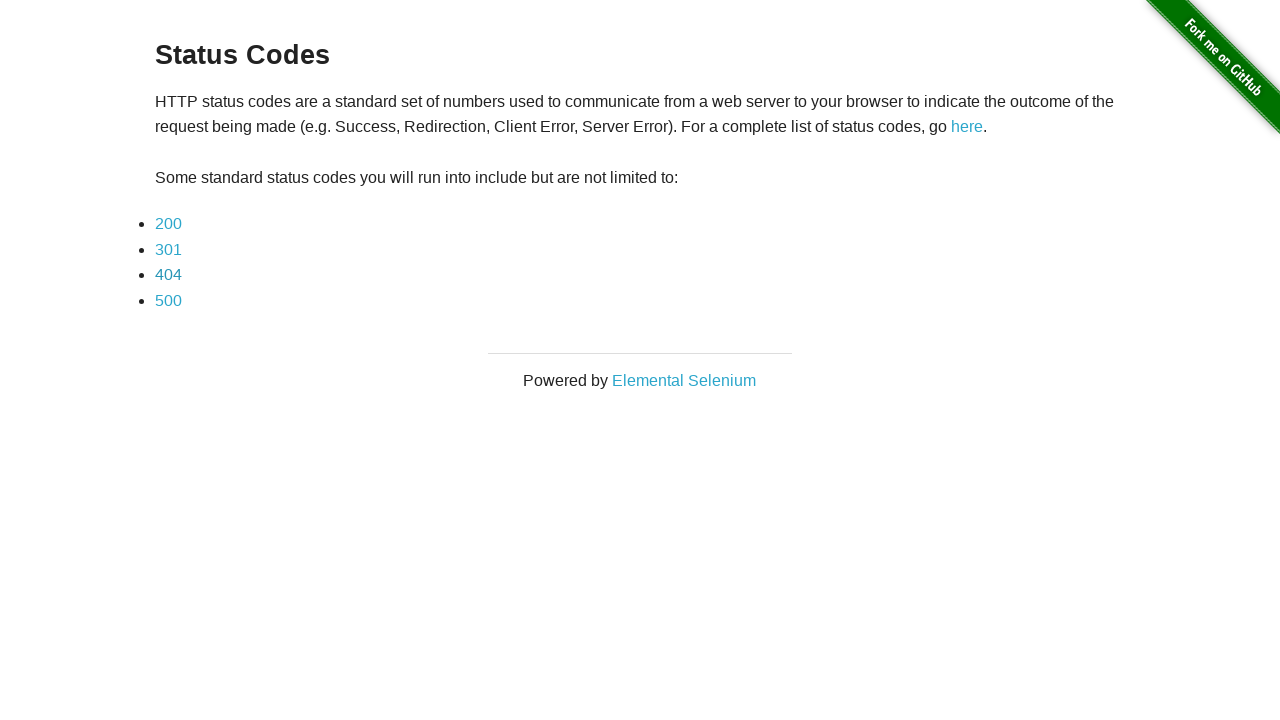

Clicked on 500 status code link at (168, 300) on a:has-text('500')
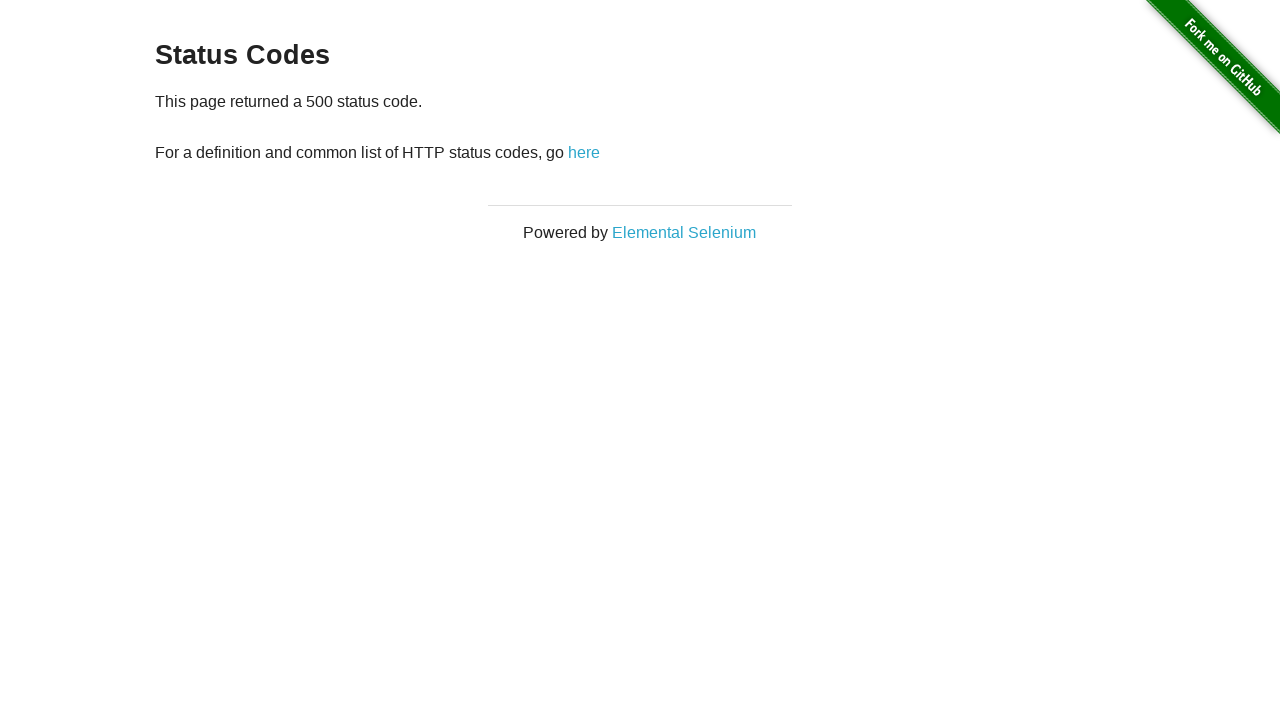

Verified URL is https://the-internet.herokuapp.com/status_codes/500
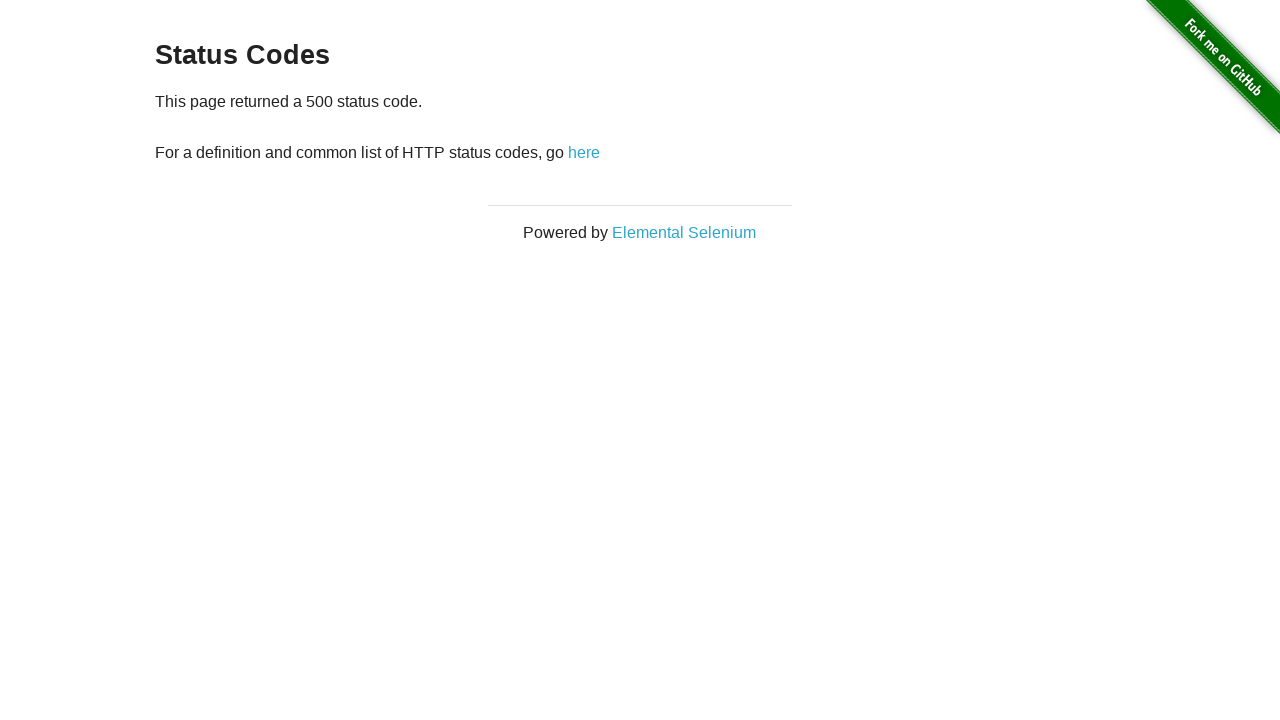

Navigated back to main status codes page
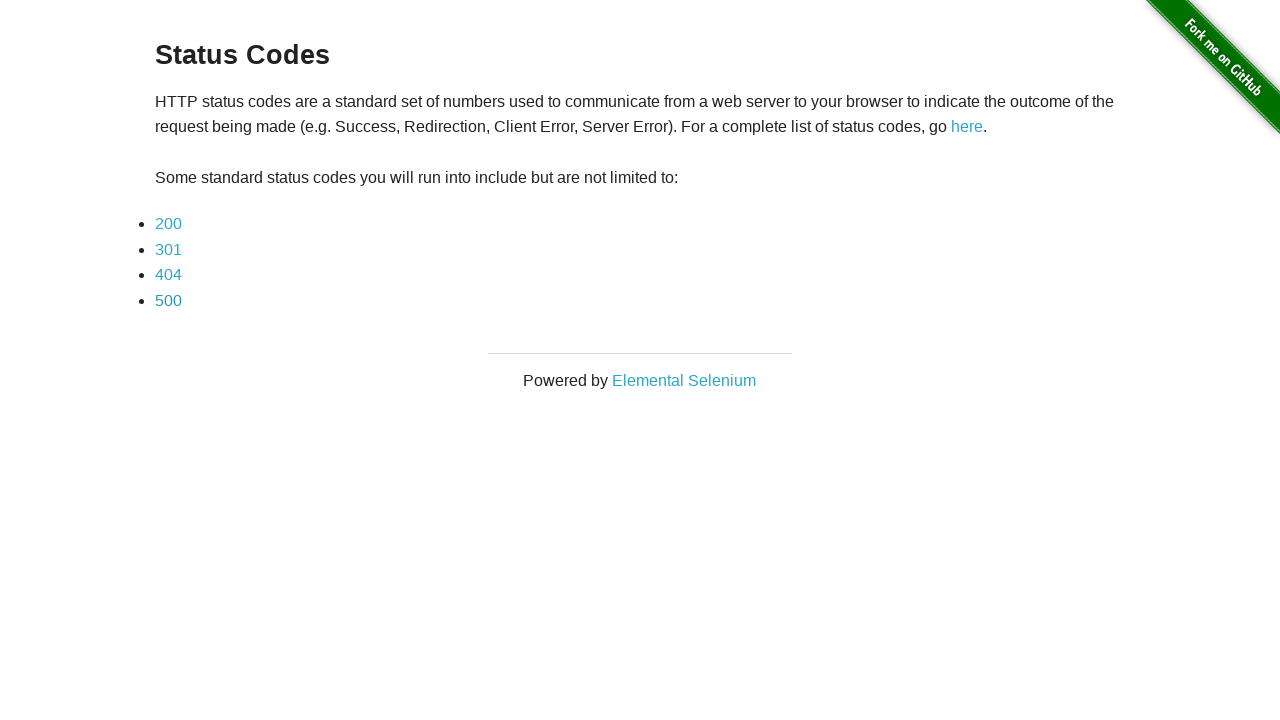

Verified we are back on the main status codes page
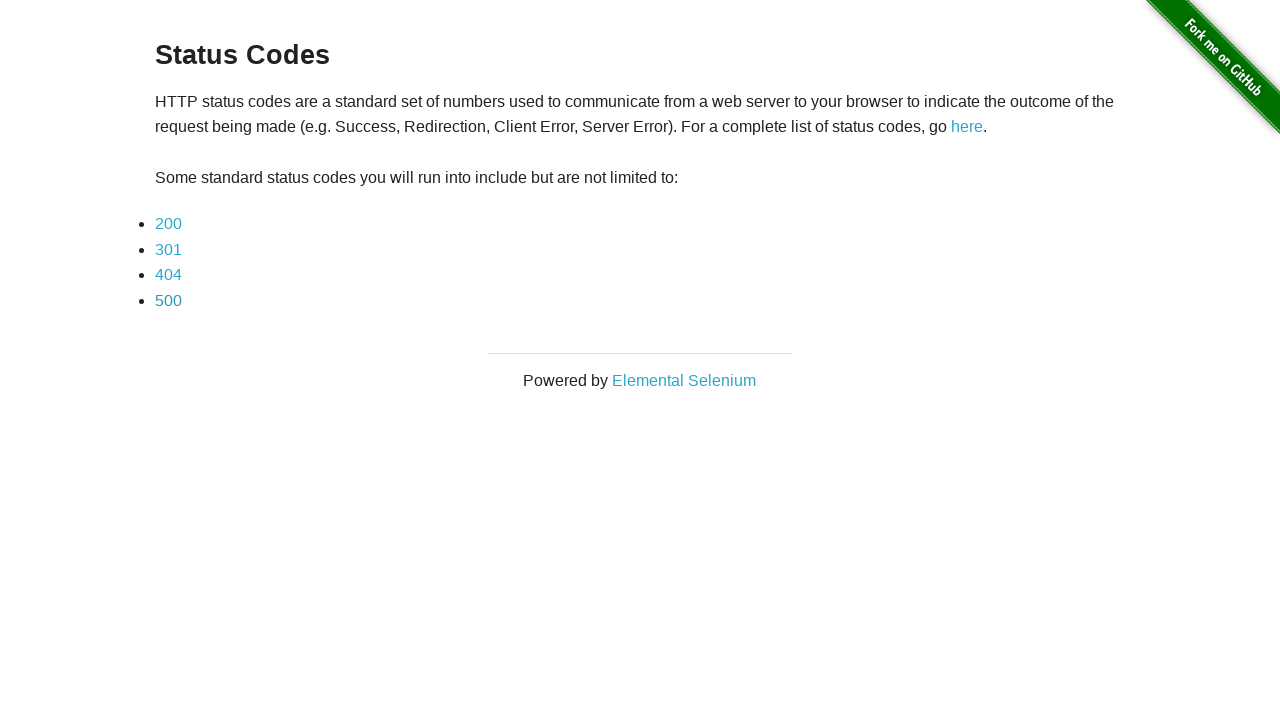

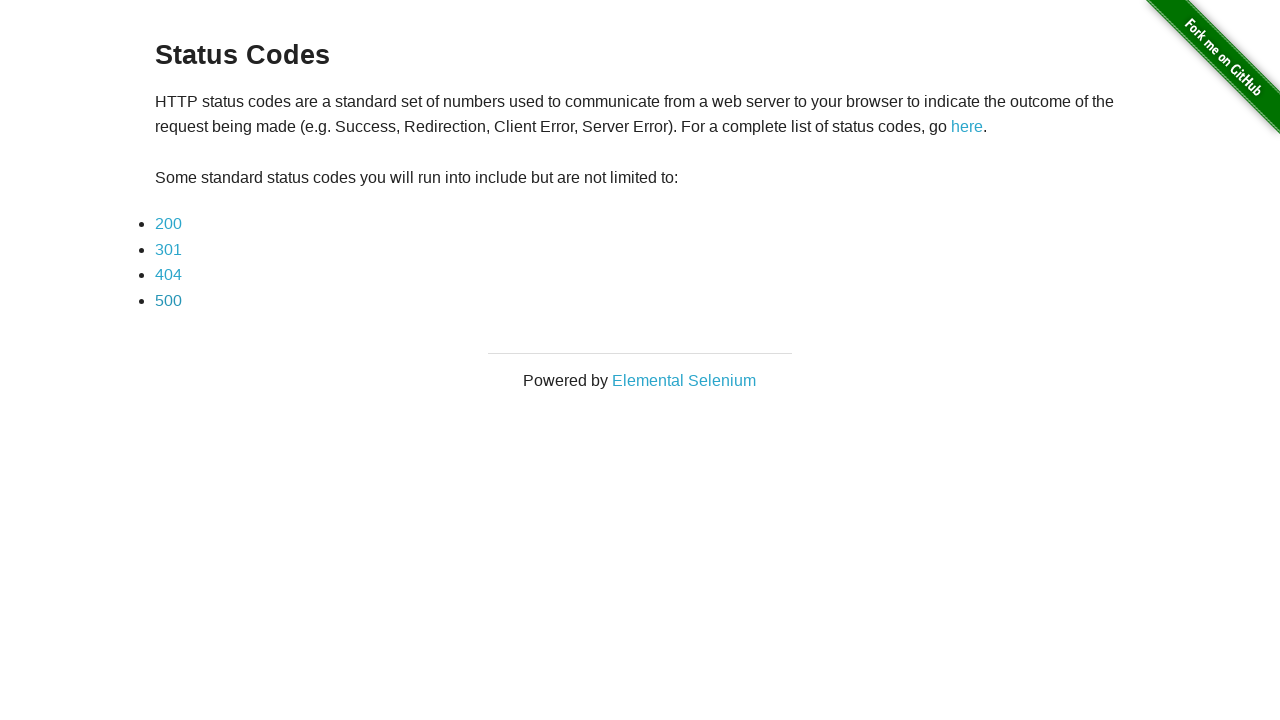